Tests product search functionality by typing a search term and verifying that the correct number of visible products are displayed

Starting URL: https://rahulshettyacademy.com/seleniumPractise/#/

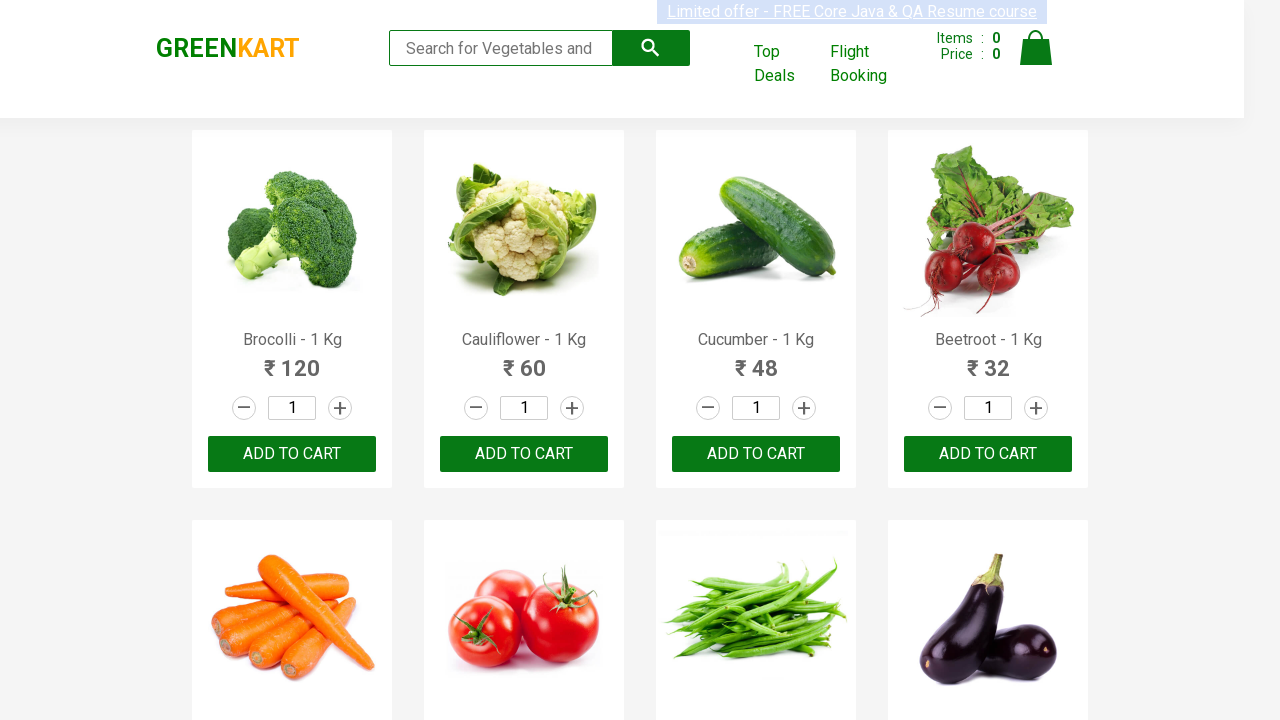

Typed 'ca' in search box on .search-keyword
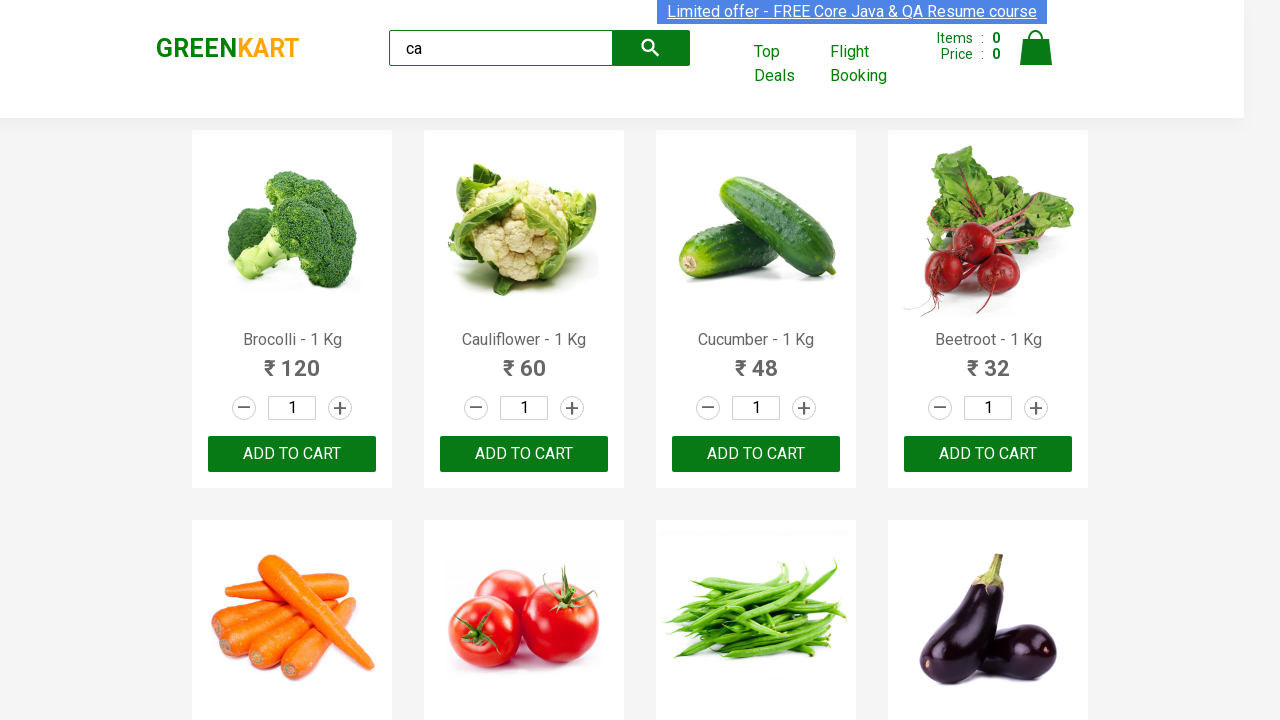

Waited 2 seconds for search results to filter
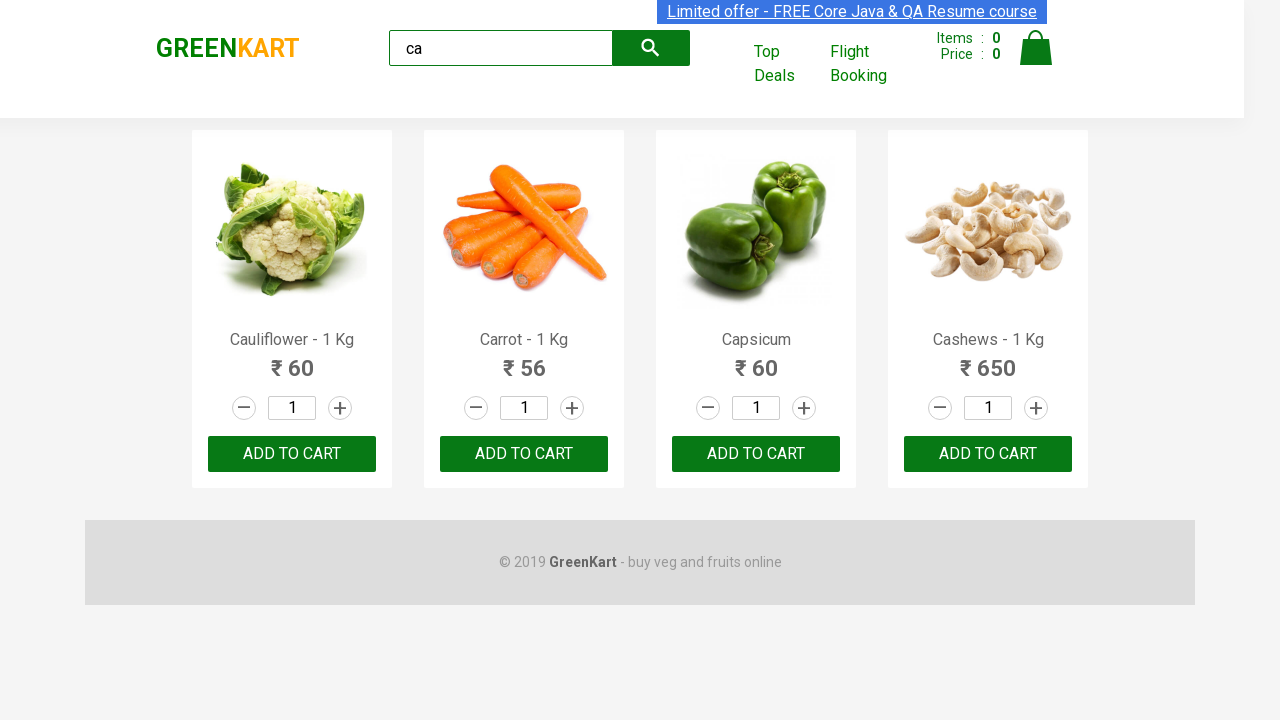

Located all visible product elements
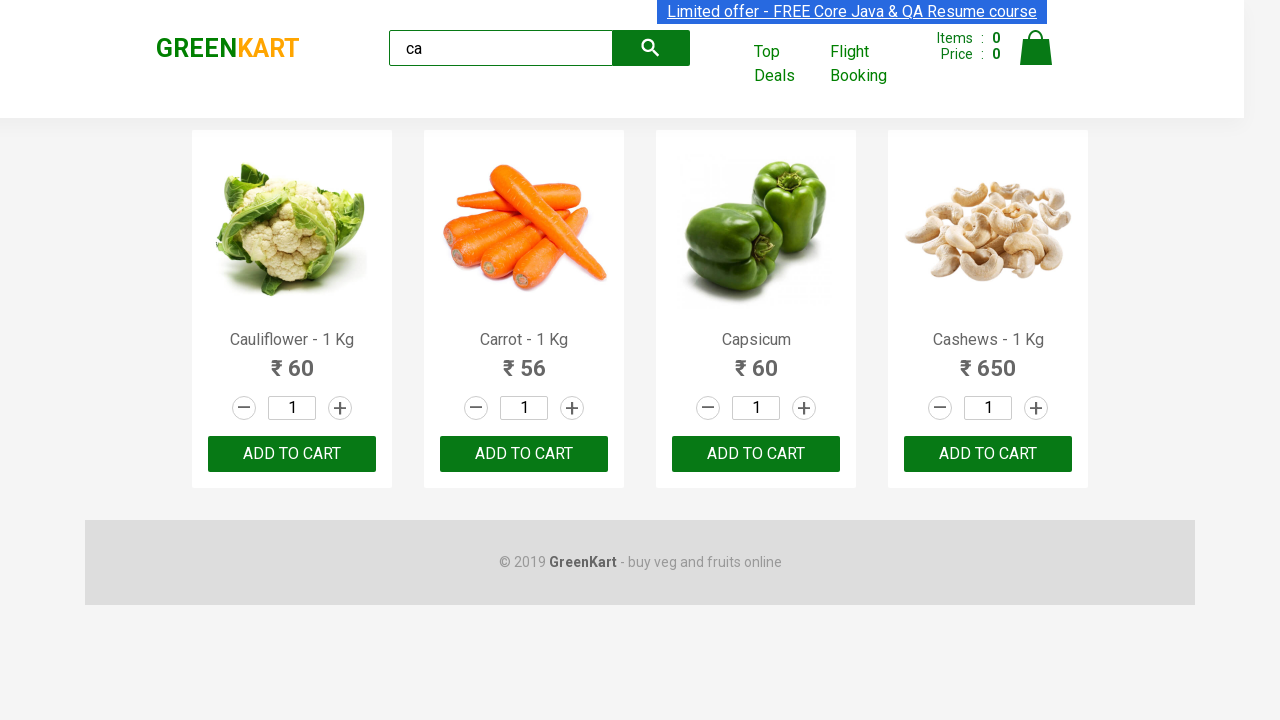

Verified that exactly 4 visible products are displayed
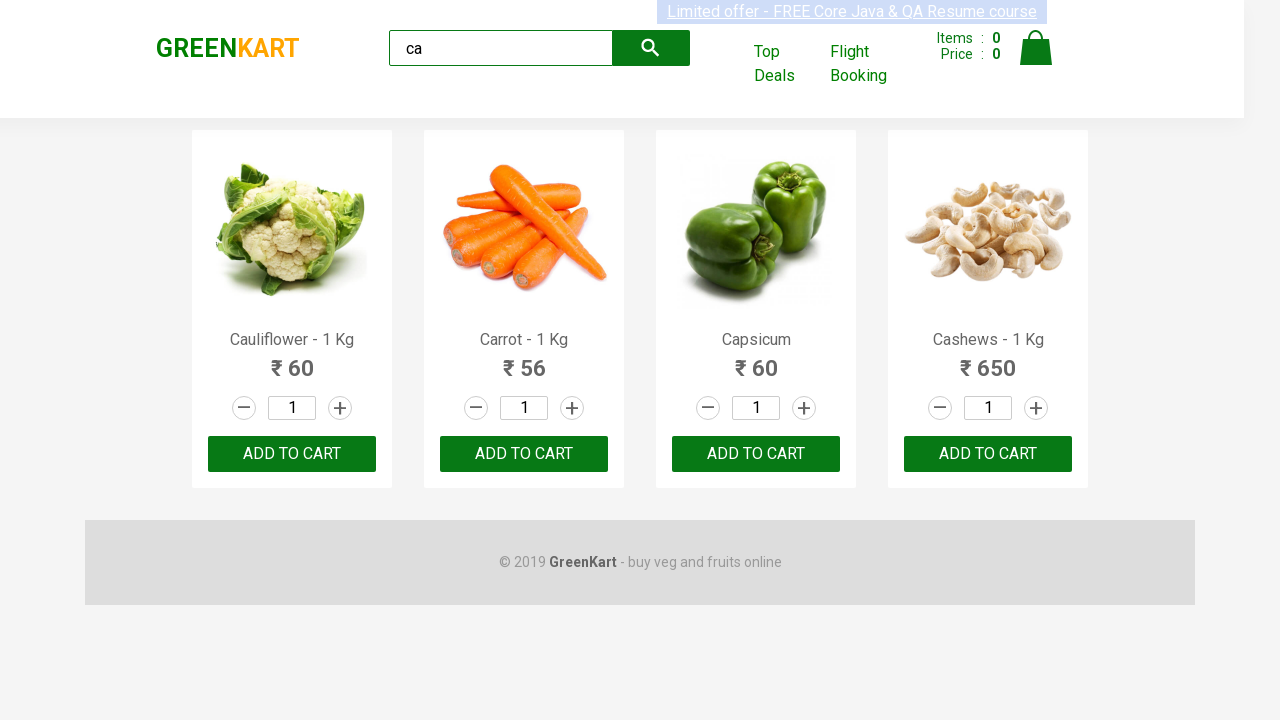

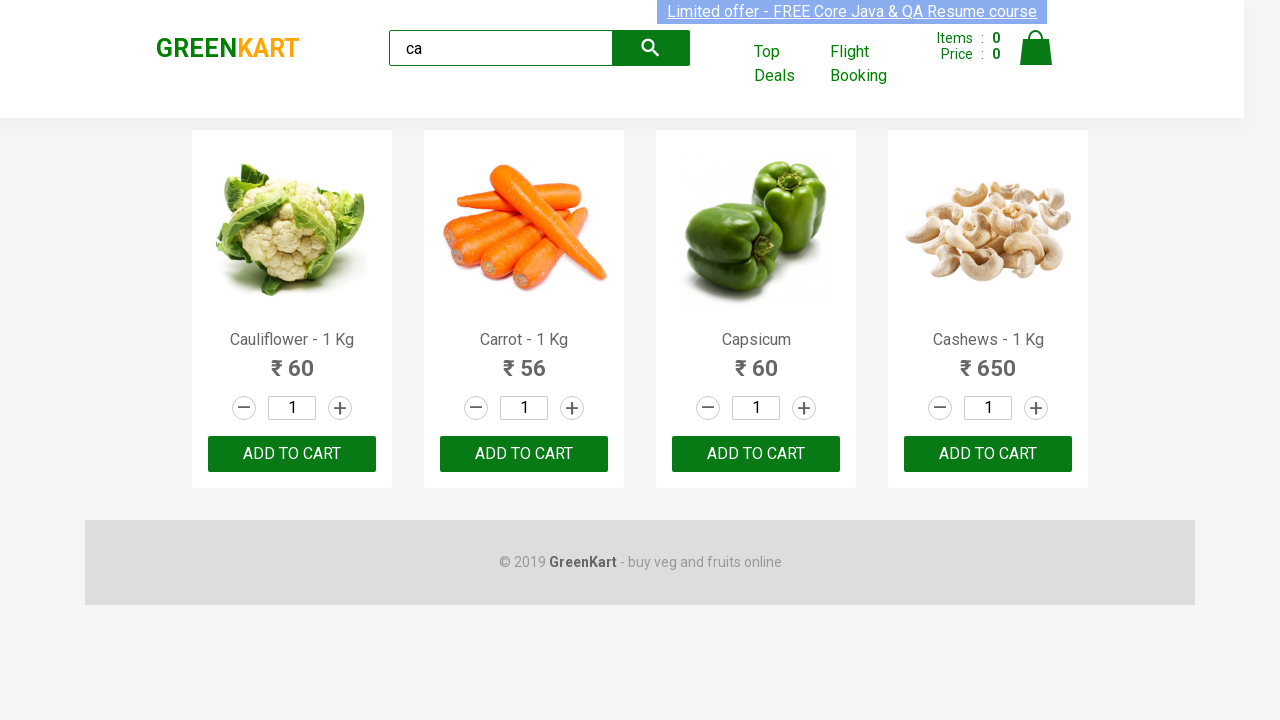